Tests Python.org search by locating the search field by ID and performing a search

Starting URL: https://www.python.org/

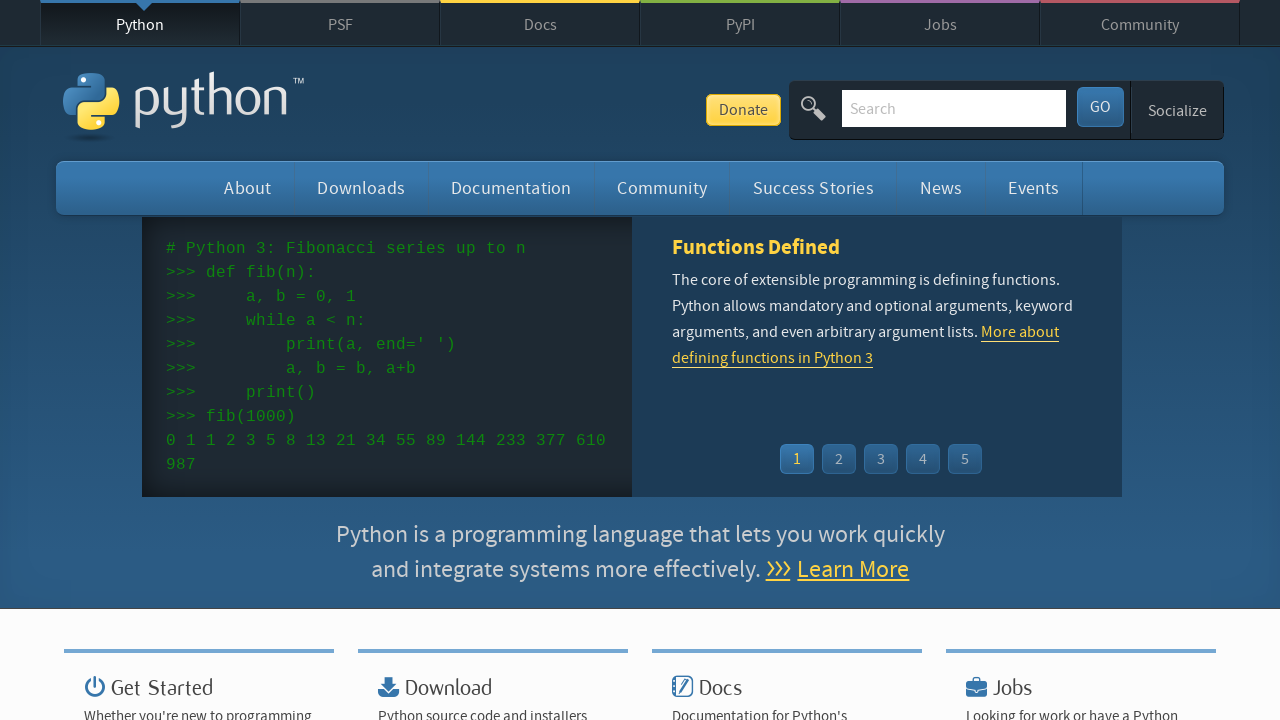

Filled search field with 'lists' by locating element with ID 'id-search-field' on #id-search-field
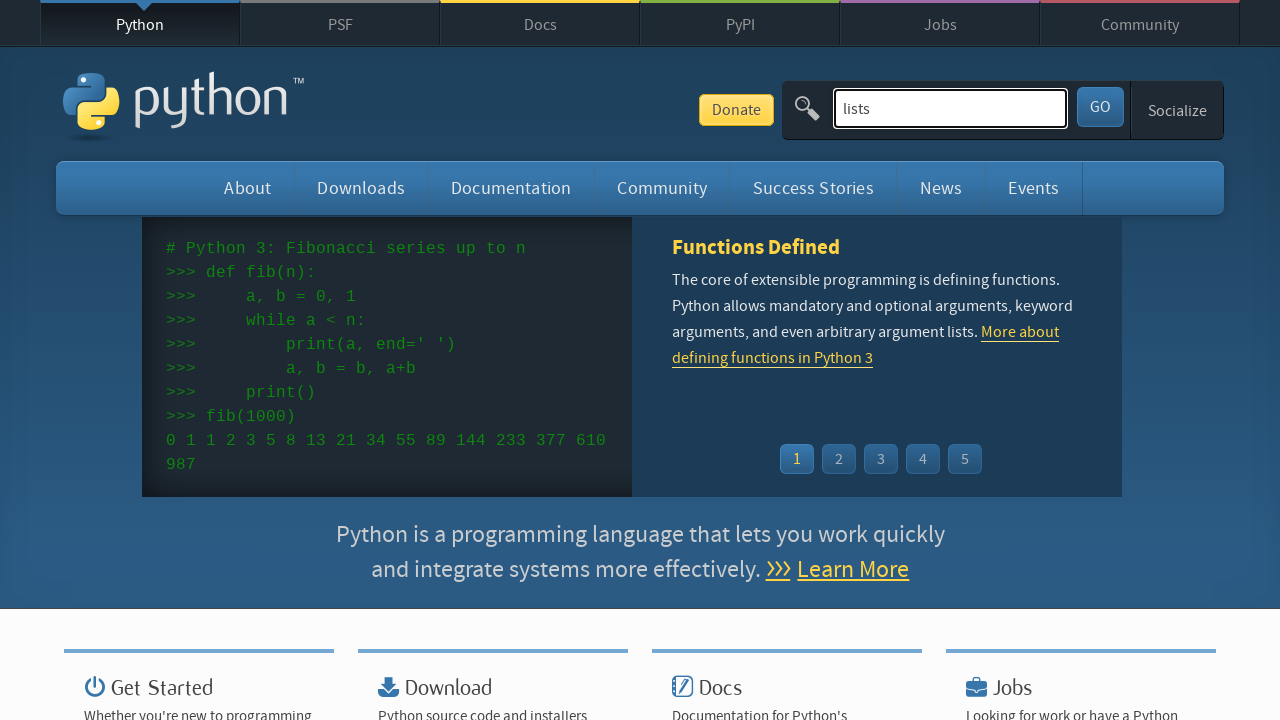

Pressed Enter key to submit search on #id-search-field
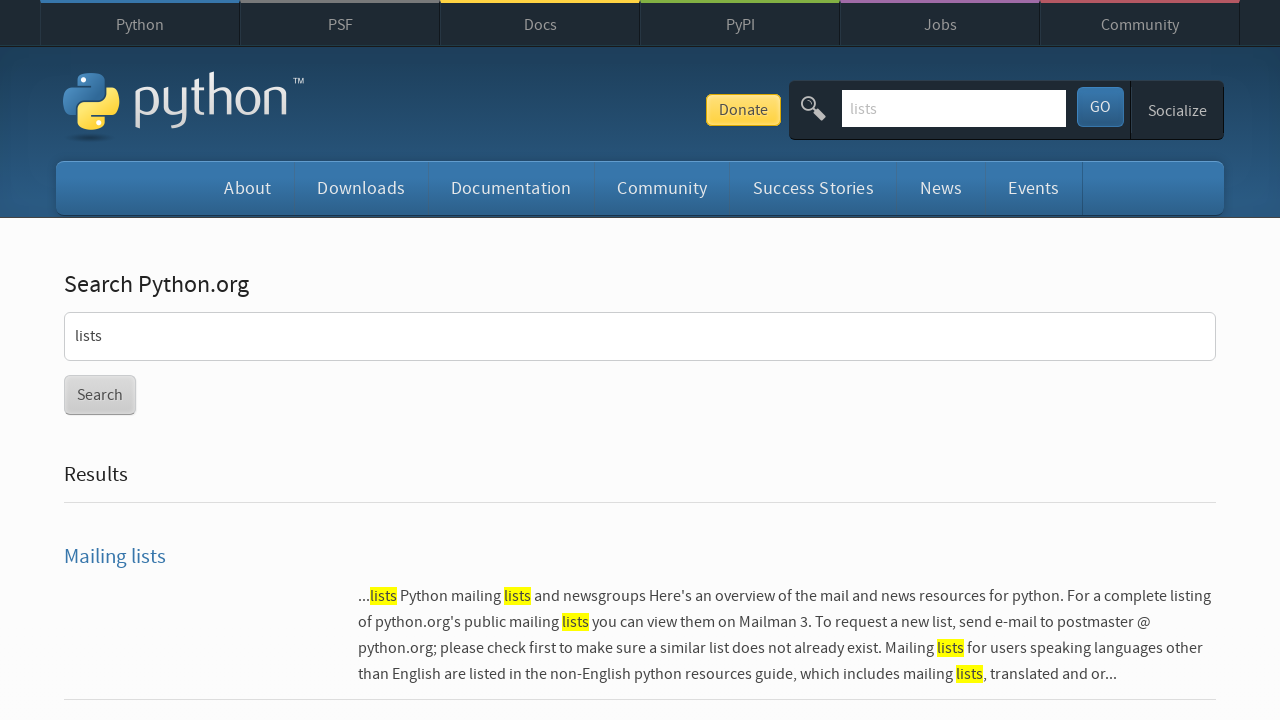

Waited for network activity to complete and results to load
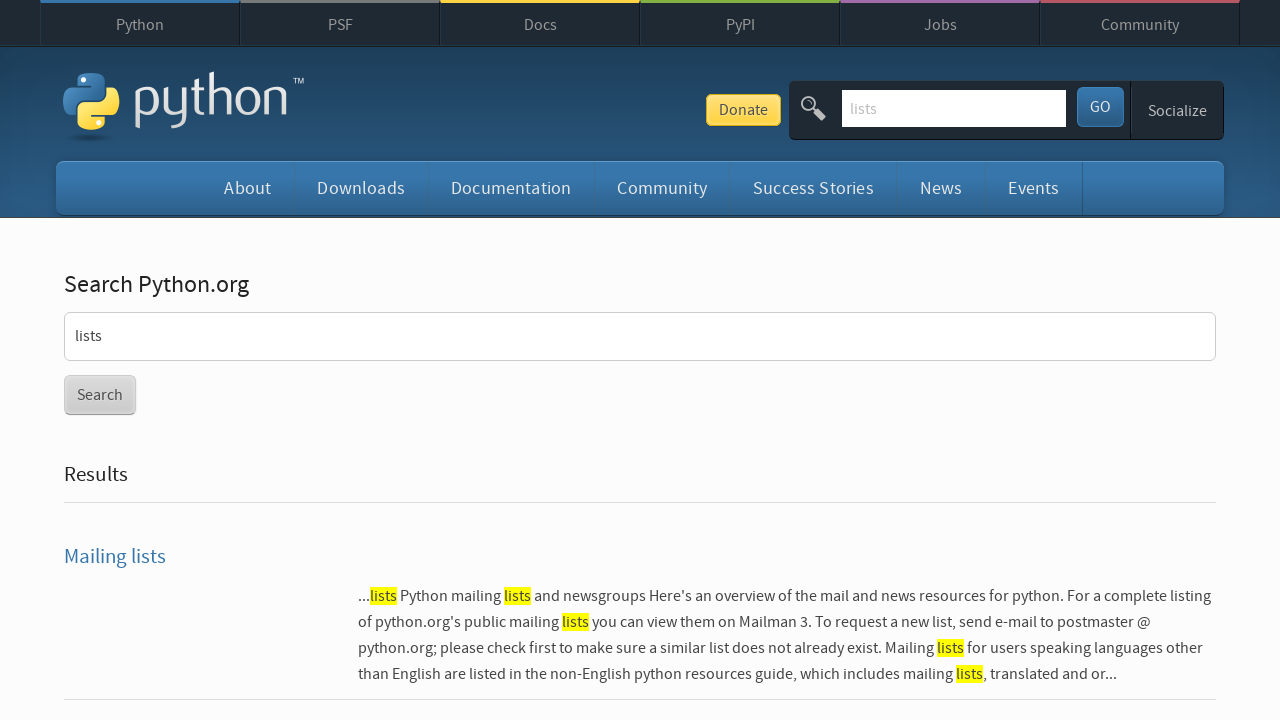

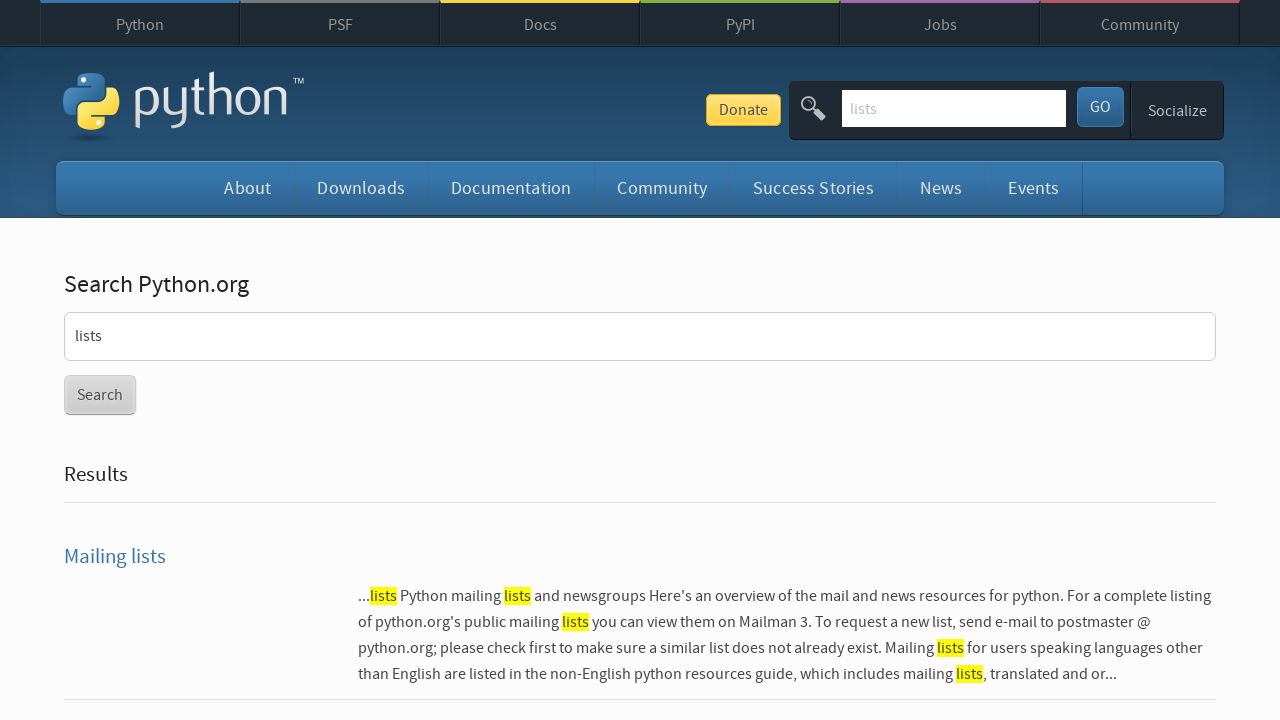